Tests hover functionality by hovering over an avatar image and verifying that additional caption information becomes visible.

Starting URL: http://the-internet.herokuapp.com/hovers

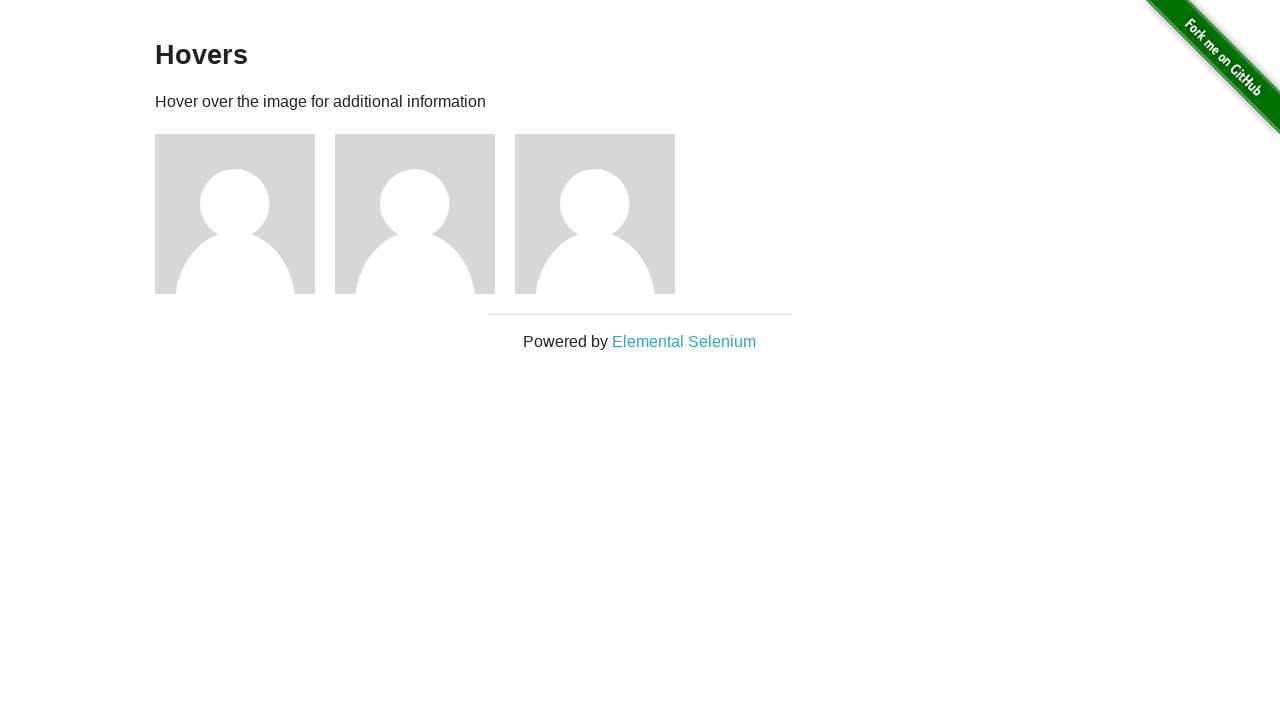

Located the first avatar figure element
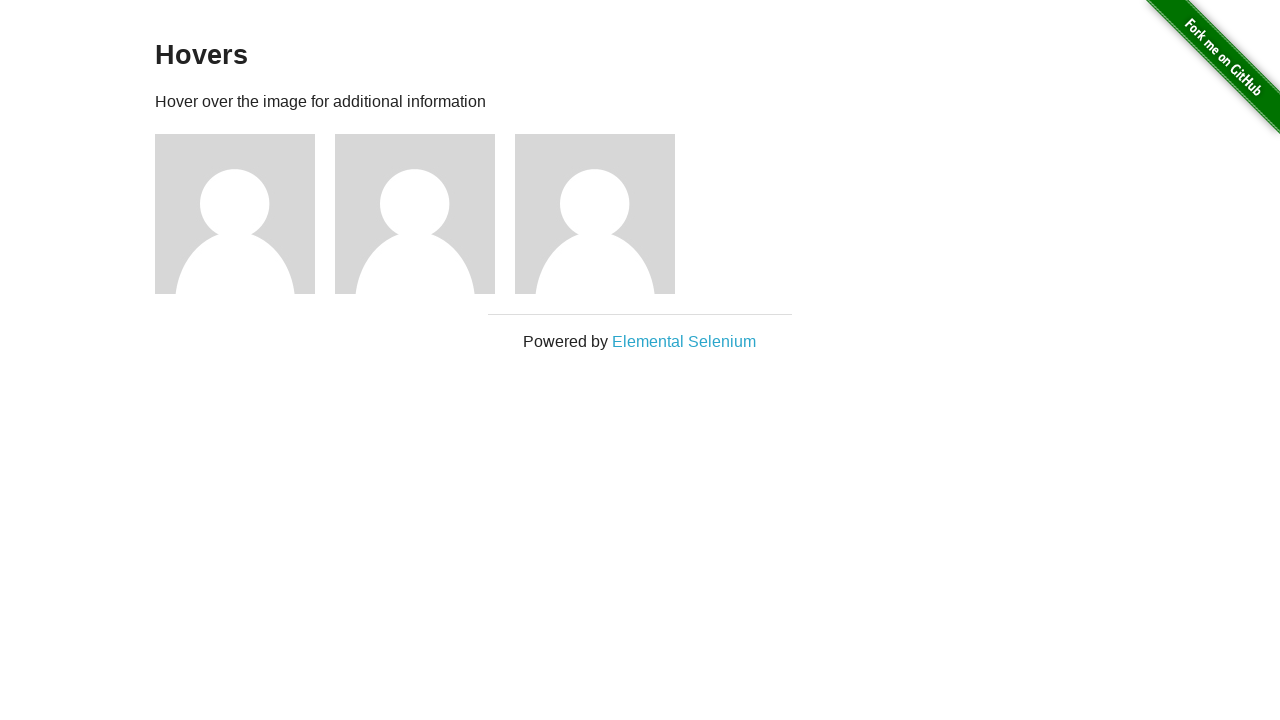

Hovered over the avatar image at (245, 214) on .figure >> nth=0
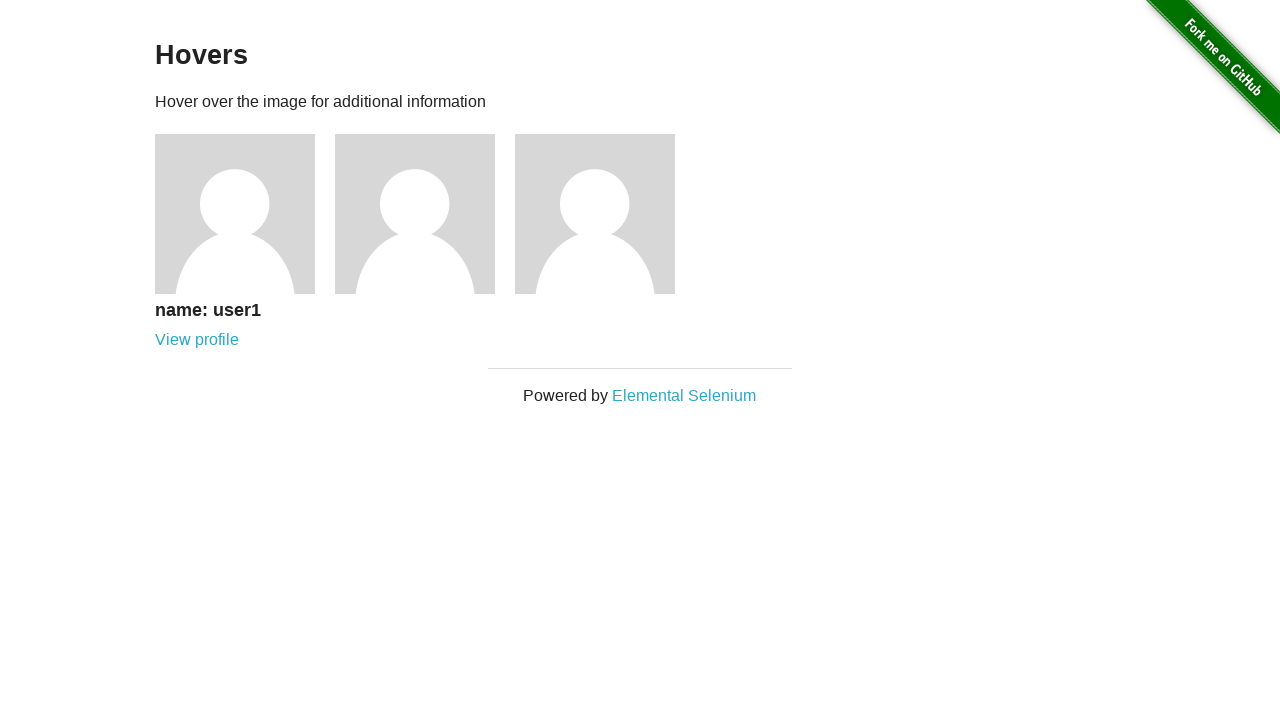

Located the caption element
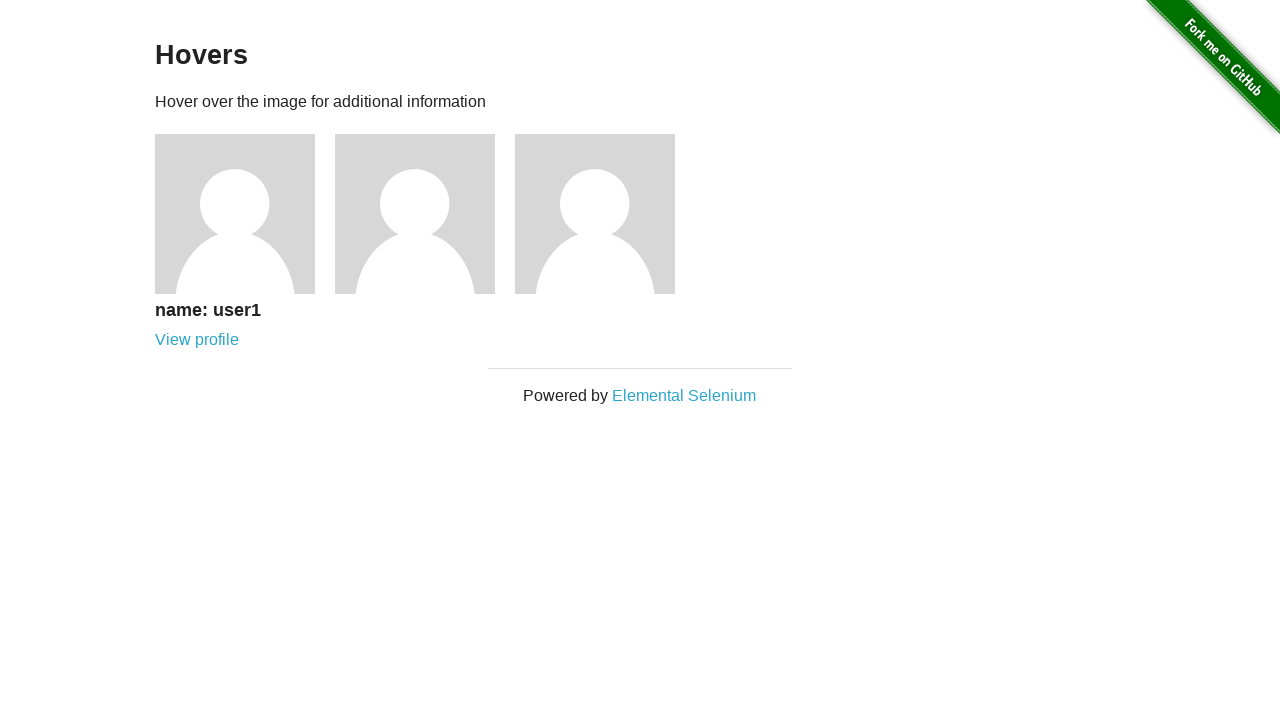

Verified that caption is visible after hover
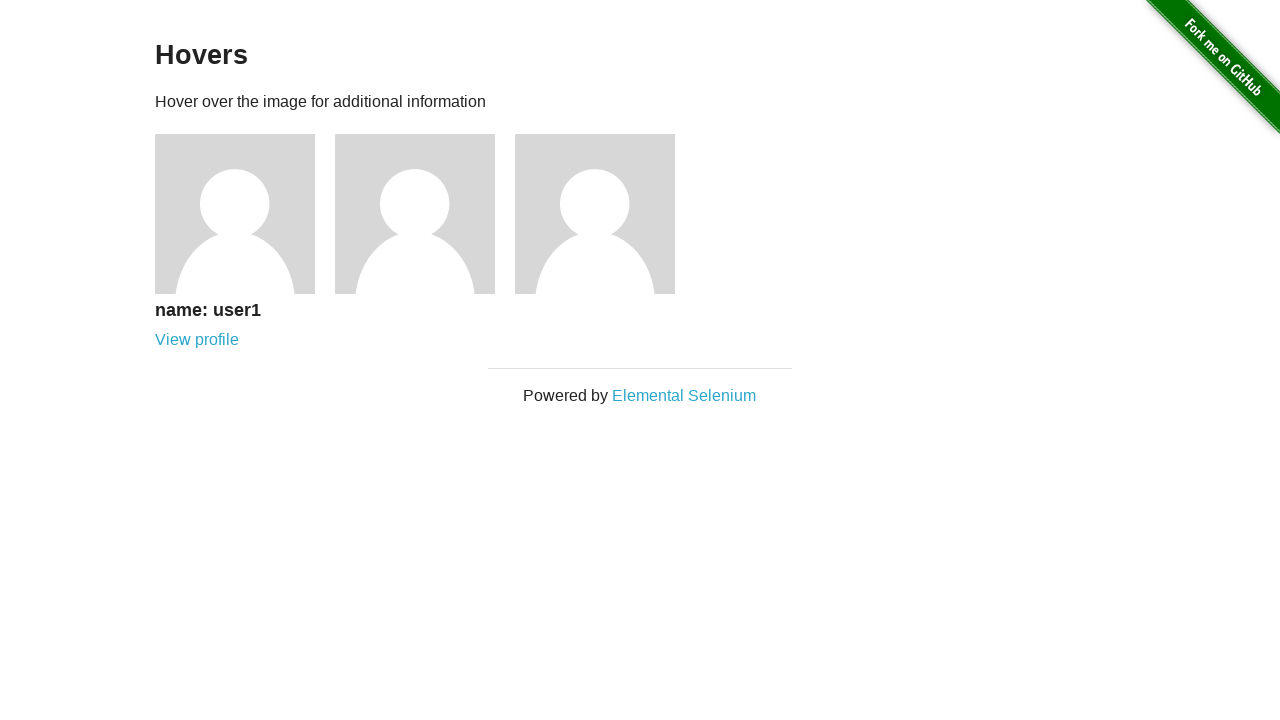

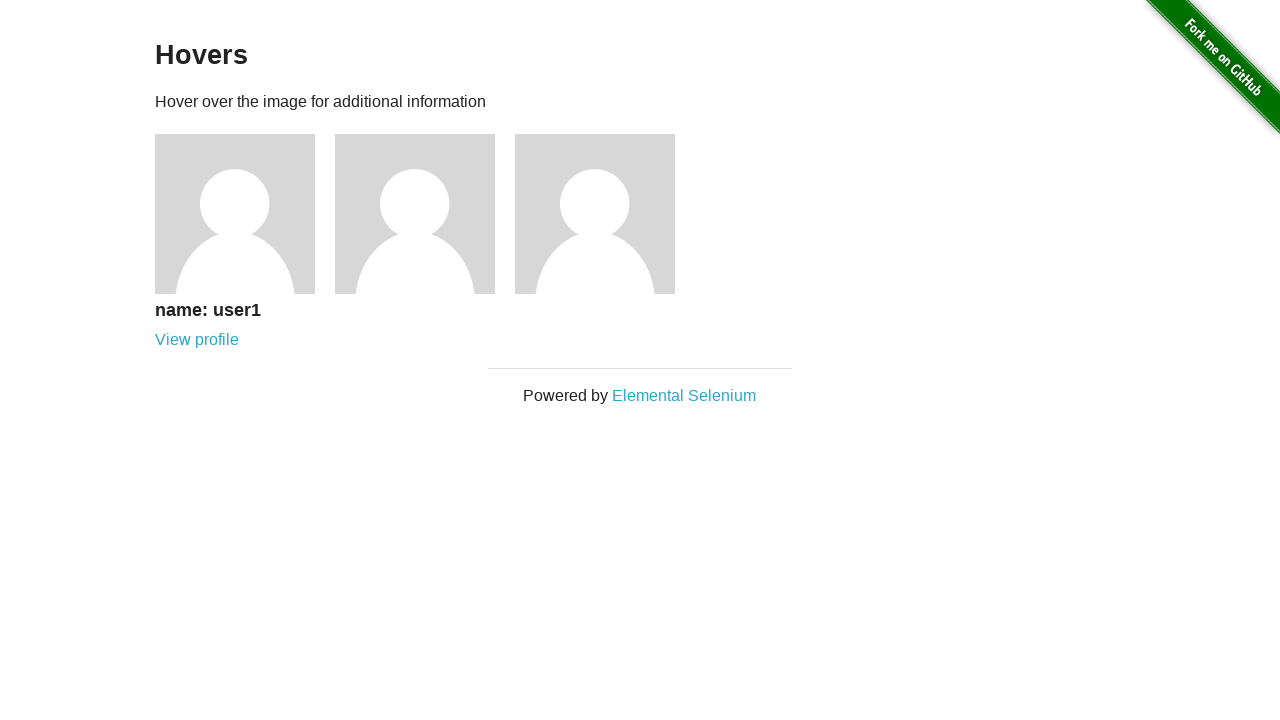